Tests radio button handling by clicking on multiple radio buttons (Hockey, Football, Red) and verifying each becomes selected after clicking.

Starting URL: https://practice.cydeo.com/radio_buttons

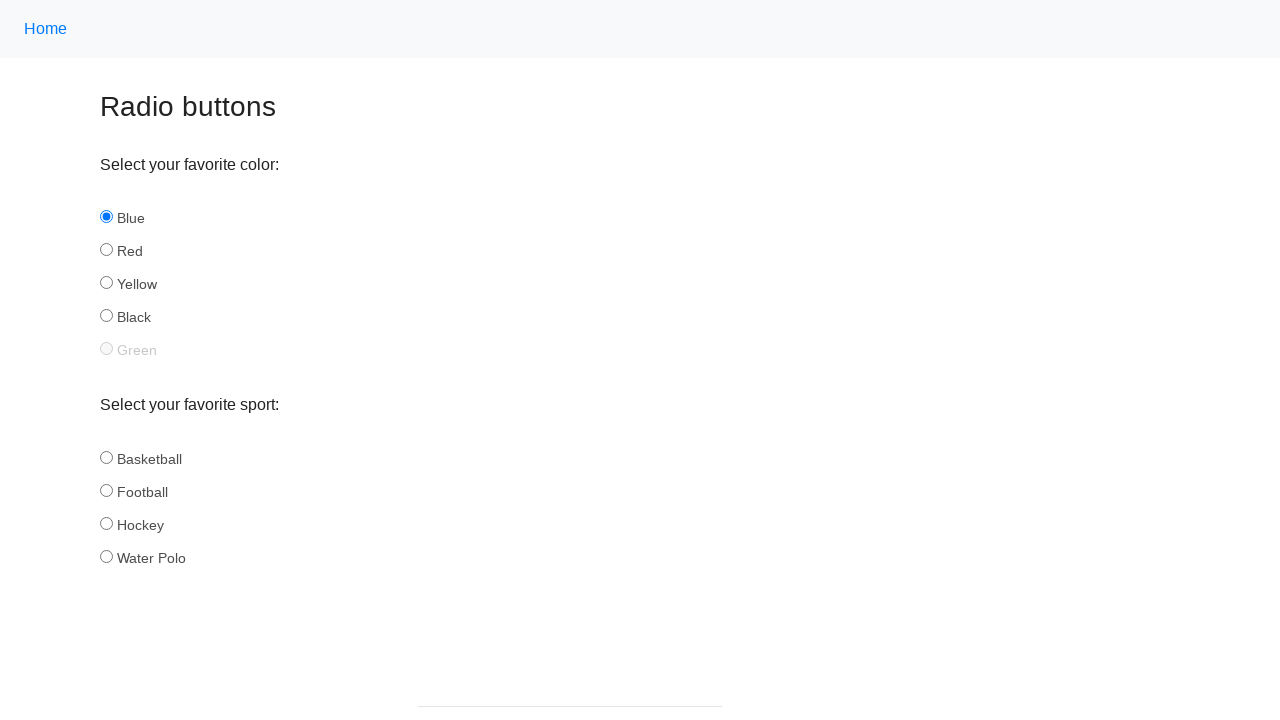

Navigated to radio buttons practice page
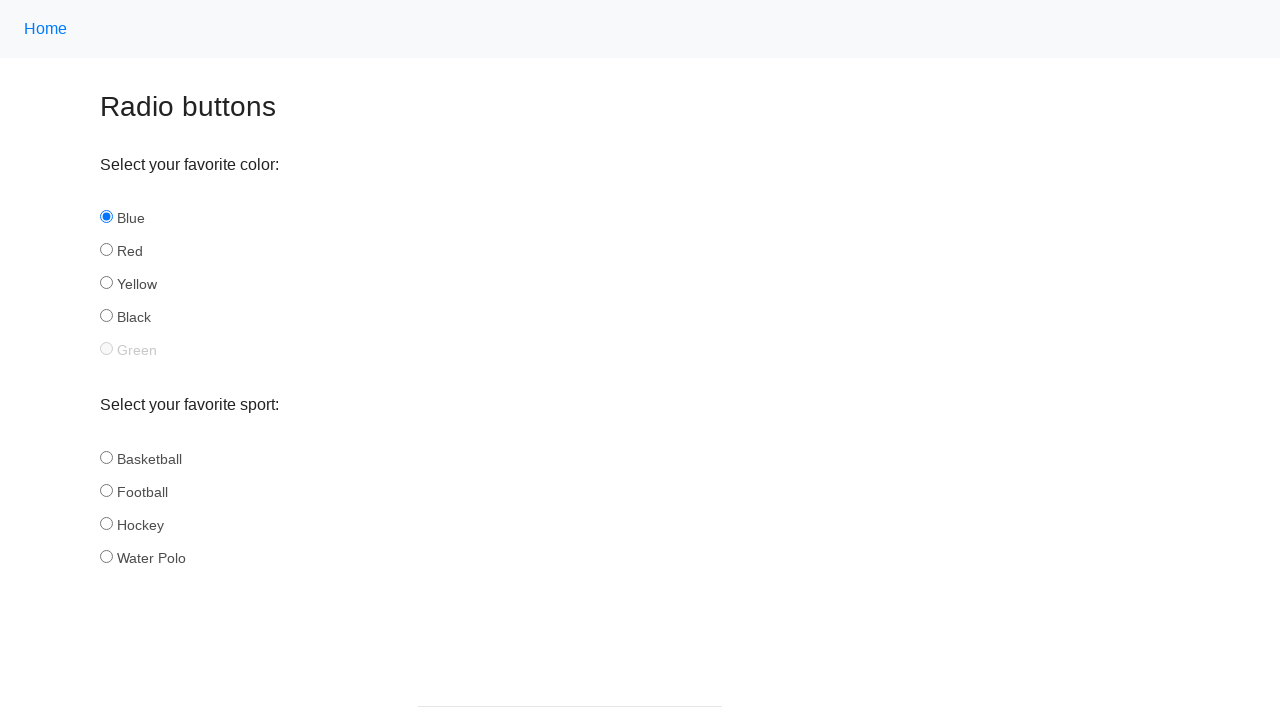

Clicked Hockey radio button at (106, 523) on xpath=//input[@id='hockey']
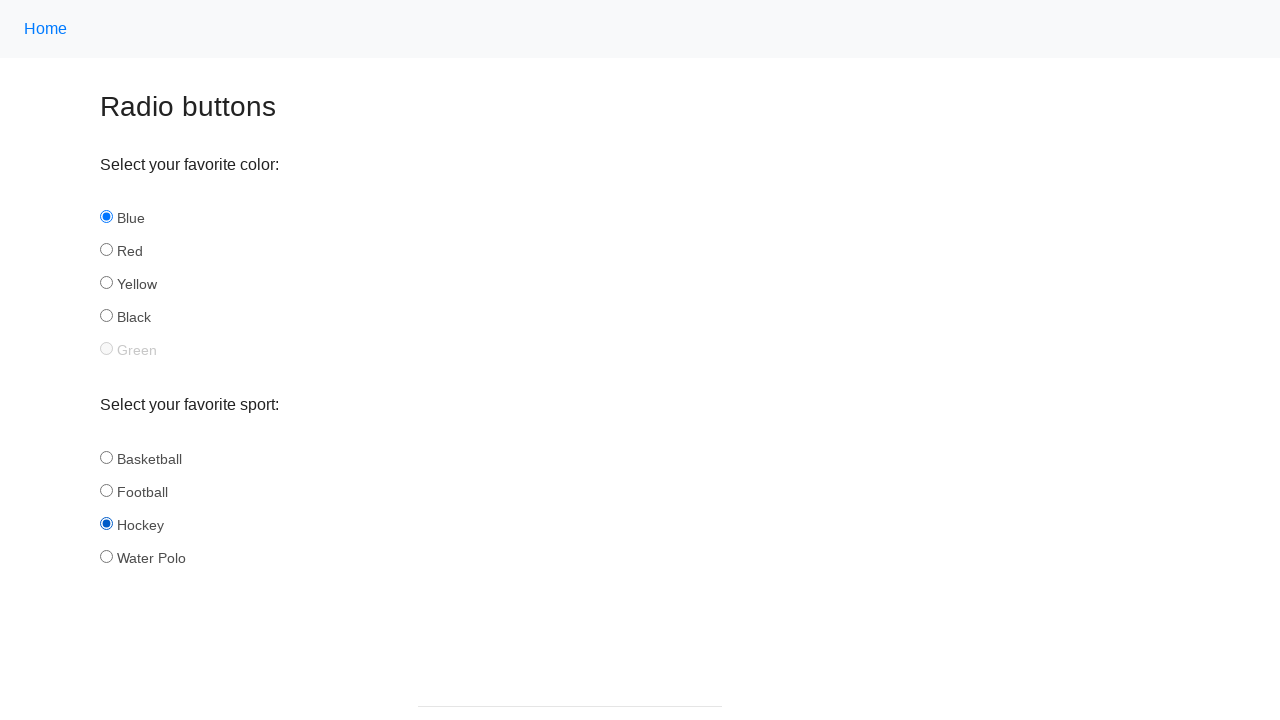

Verified Hockey radio button is selected
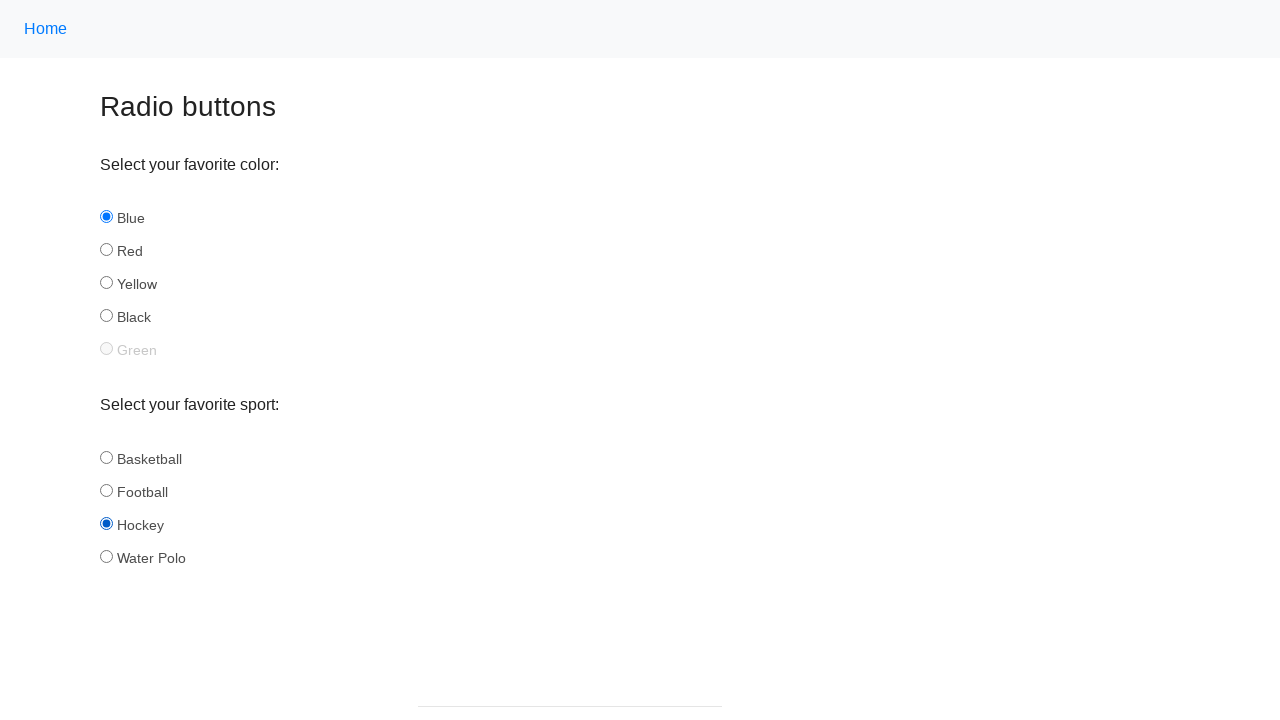

Clicked Football radio button at (106, 490) on xpath=//input[@id='football']
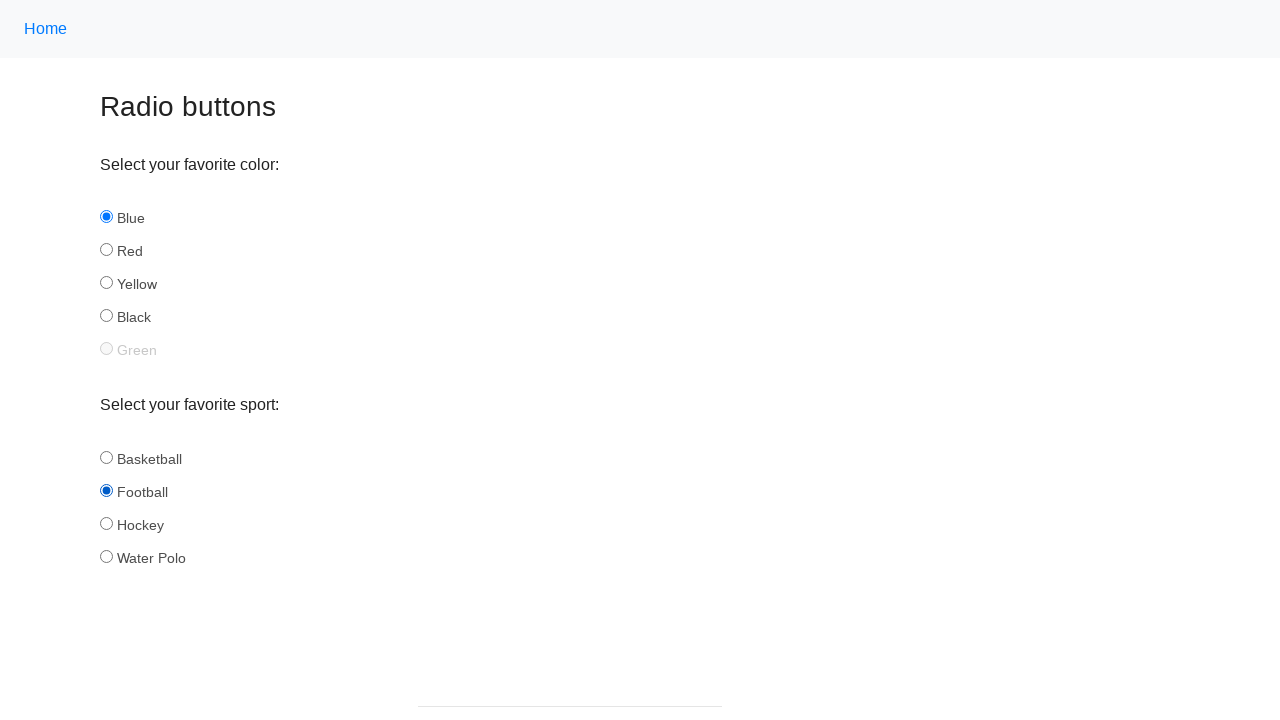

Verified Football radio button is selected
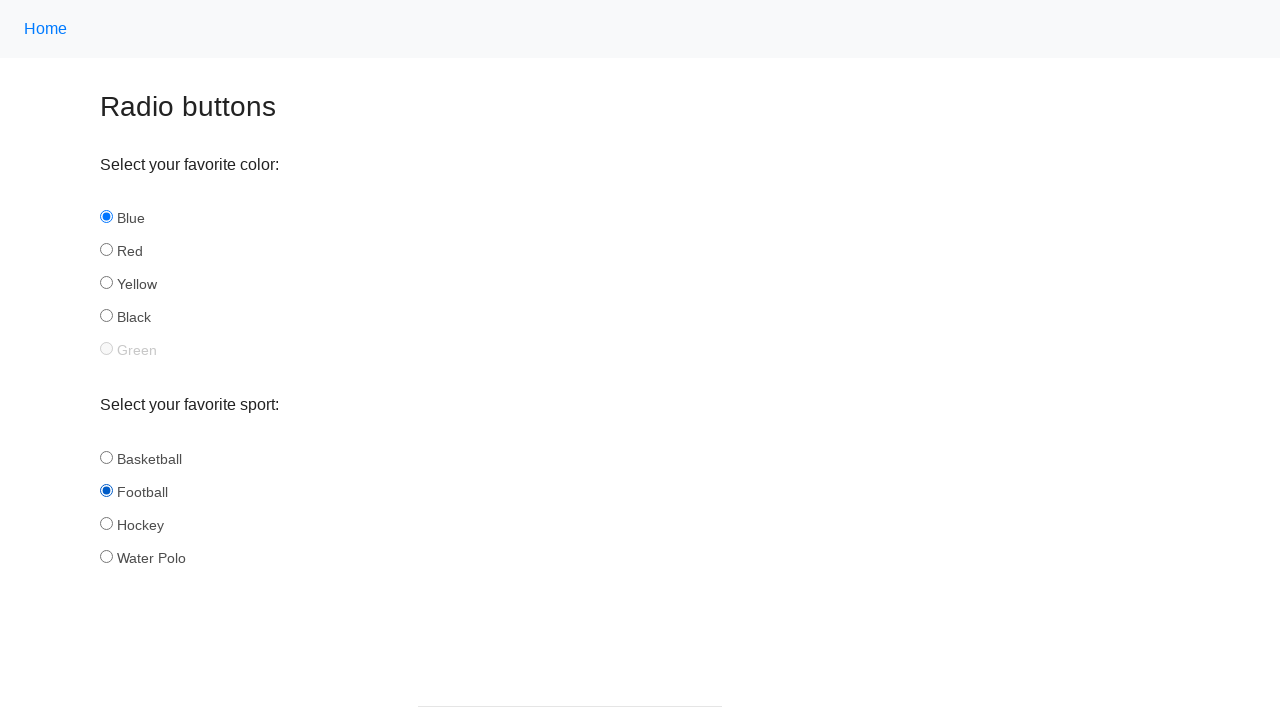

Clicked Red radio button at (106, 250) on xpath=//input[@id='red']
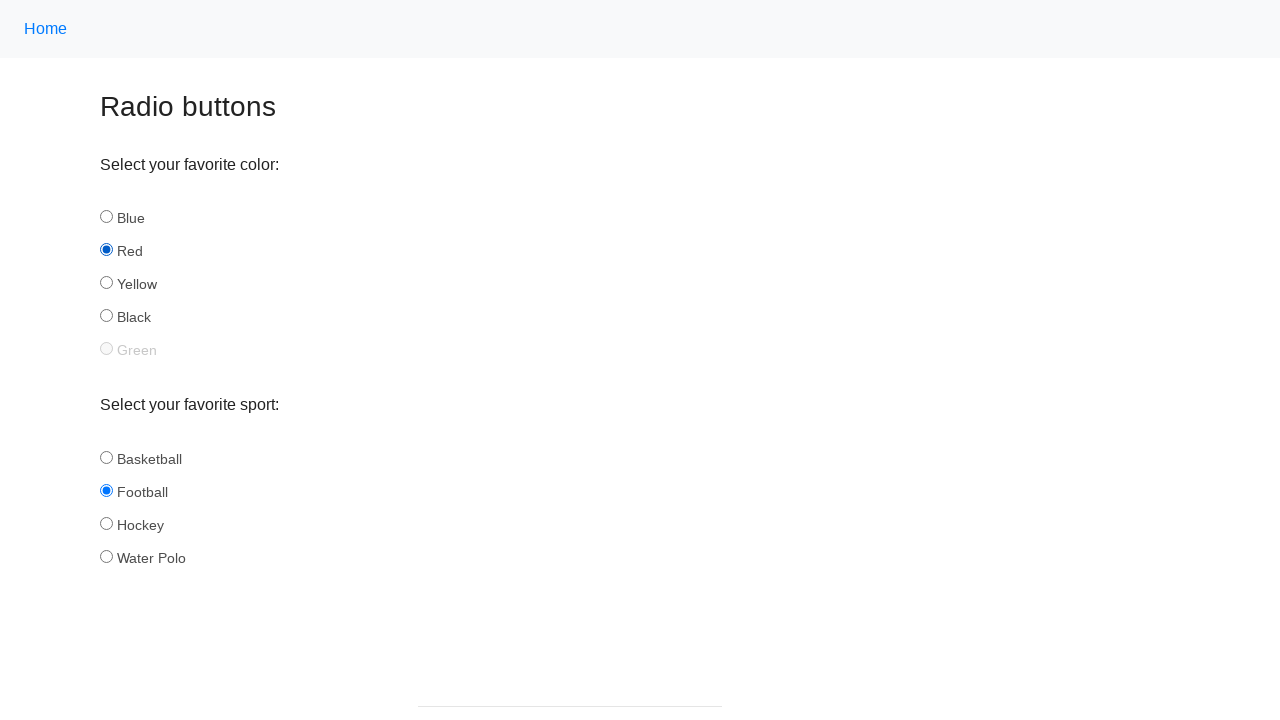

Verified Red radio button is selected
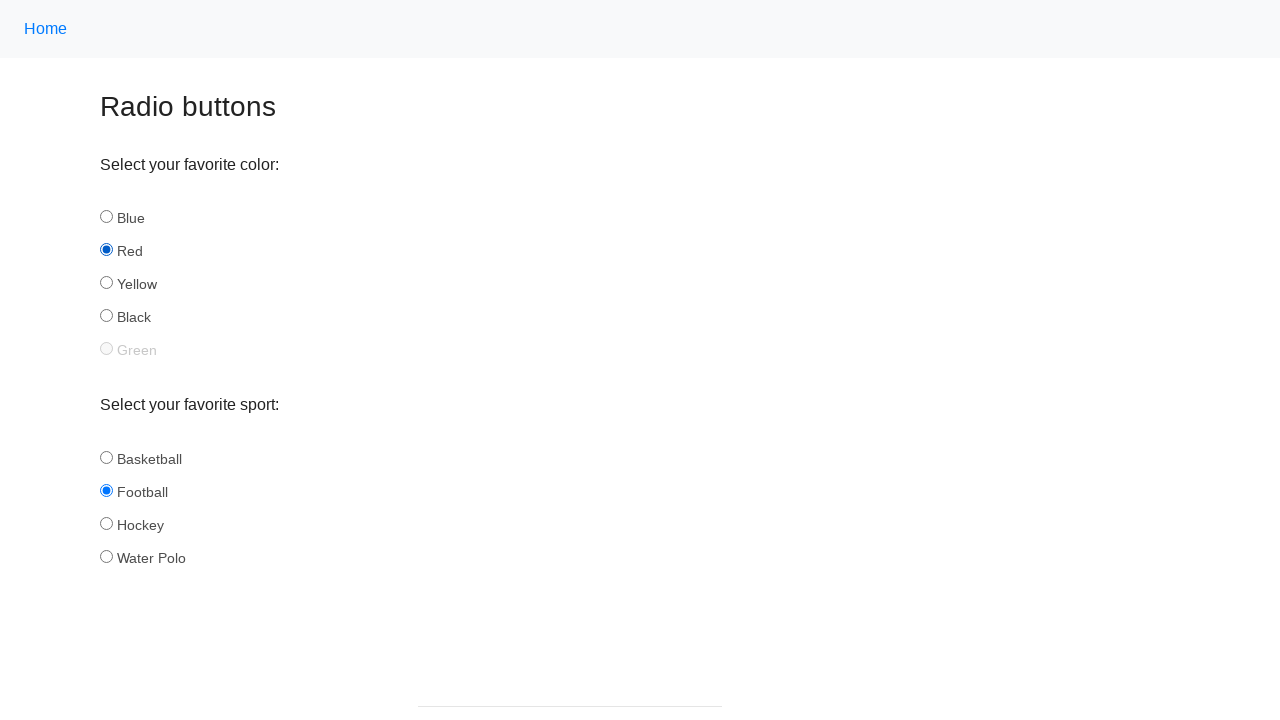

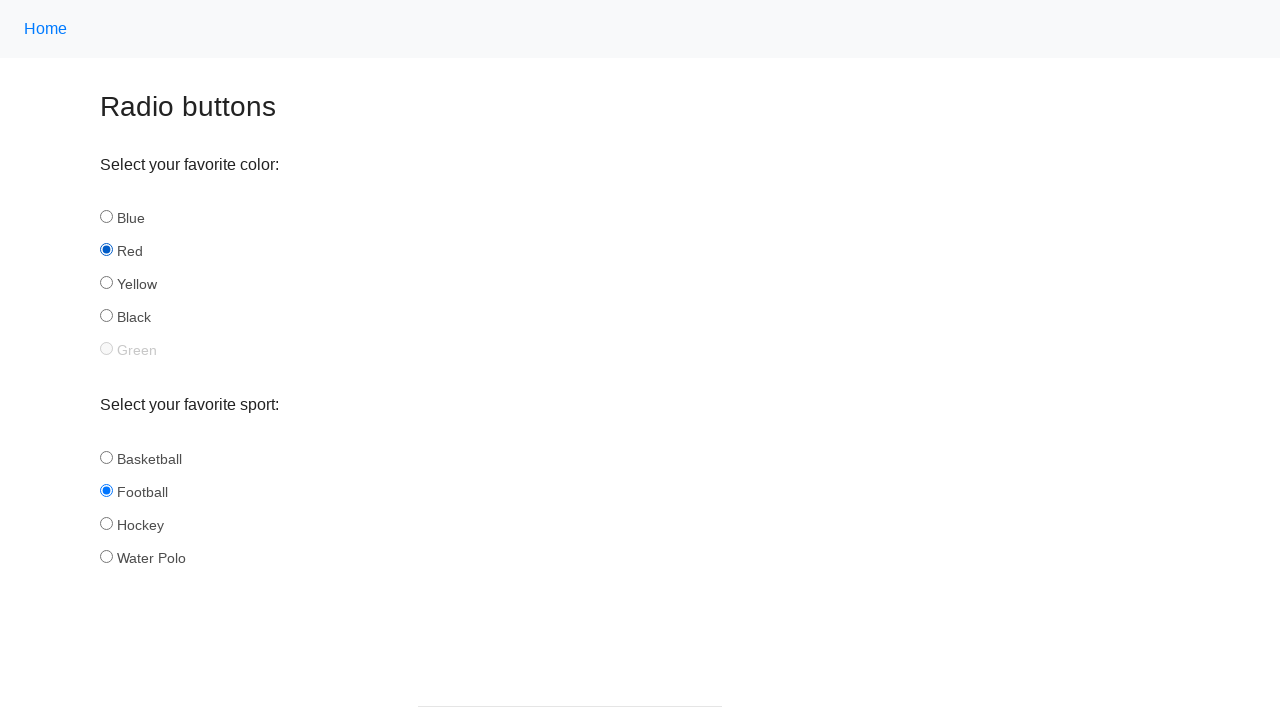